Creates a todo item and verifies that main and footer sections become visible

Starting URL: https://demo.playwright.dev/todomvc

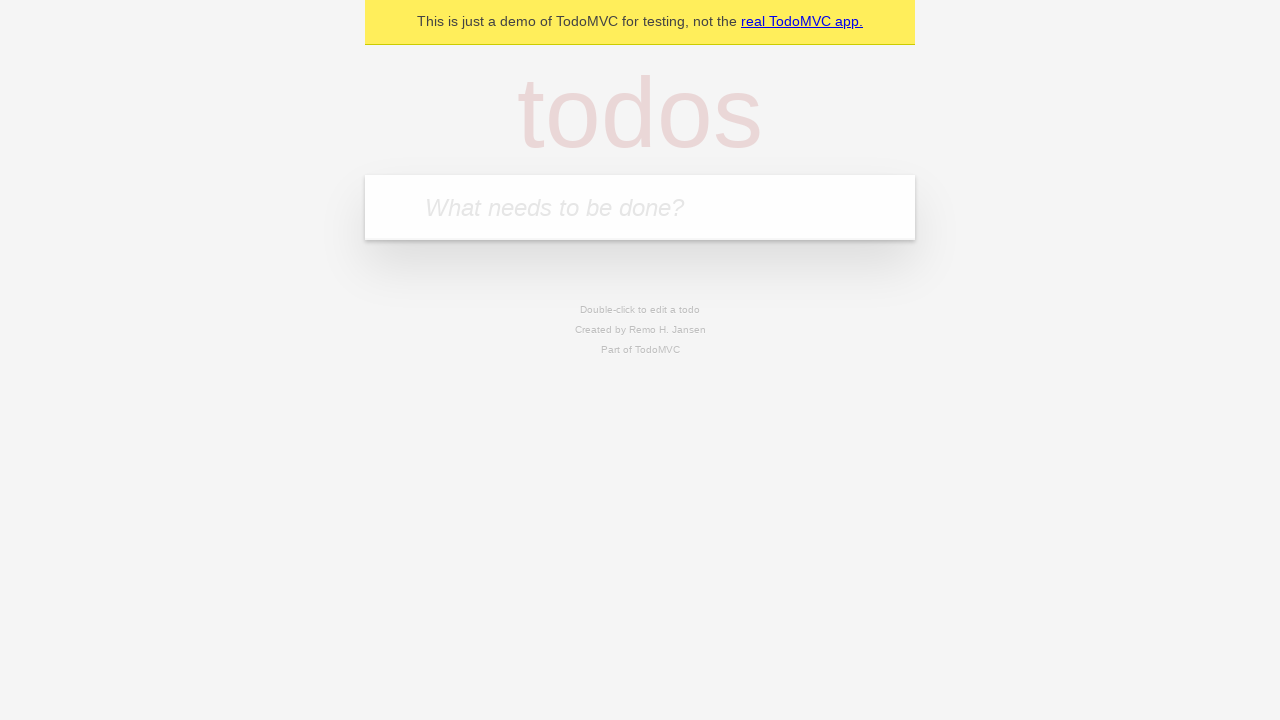

Filled new todo input with 'buy some cheese' on .new-todo
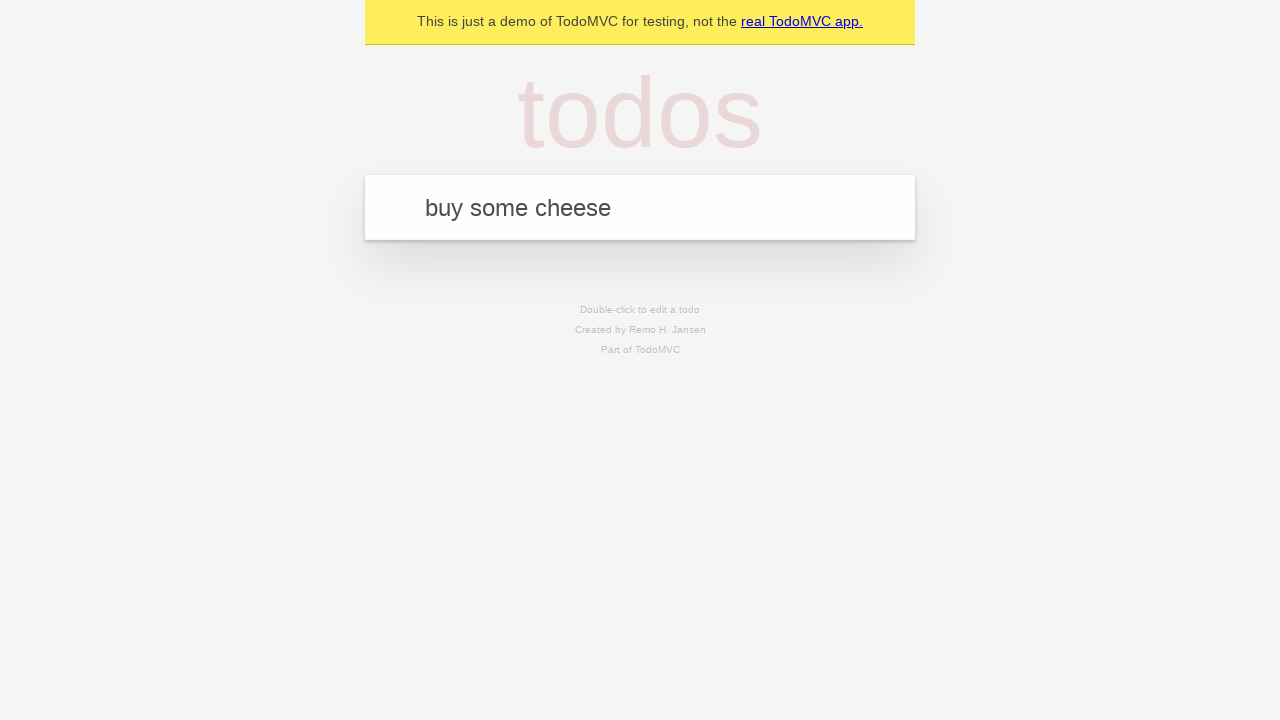

Pressed Enter to create the todo item on .new-todo
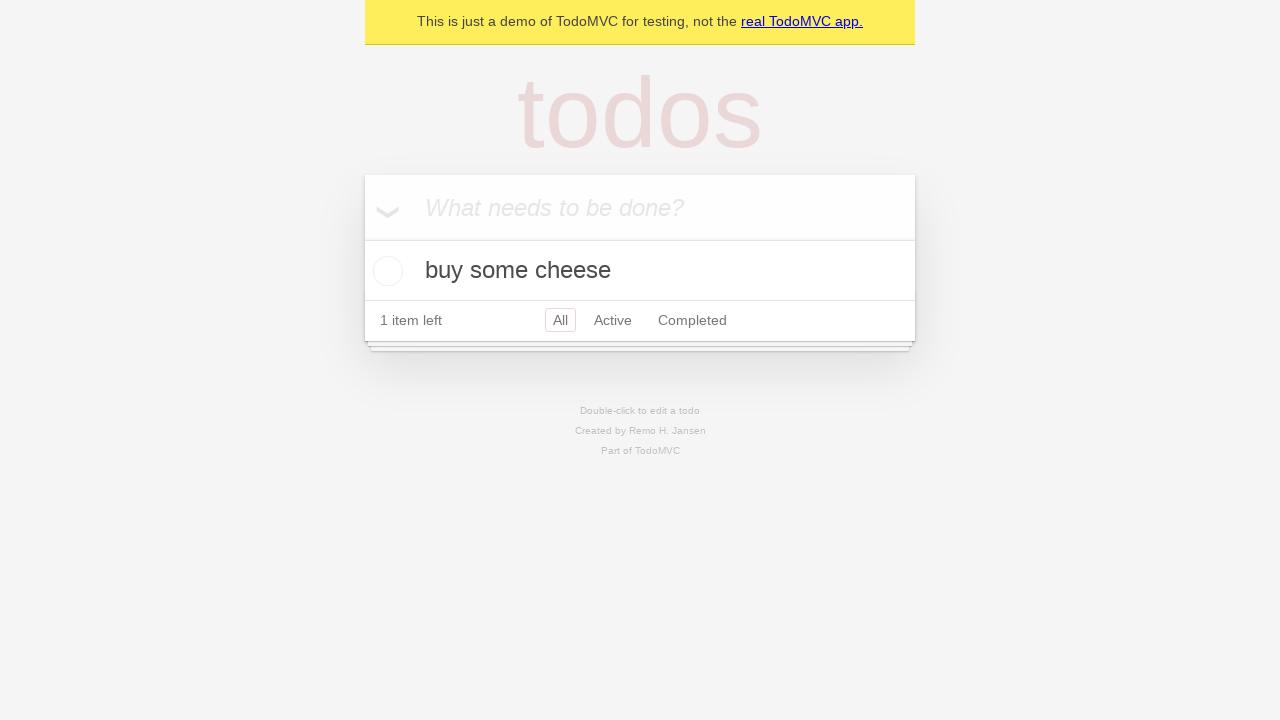

Main section became visible
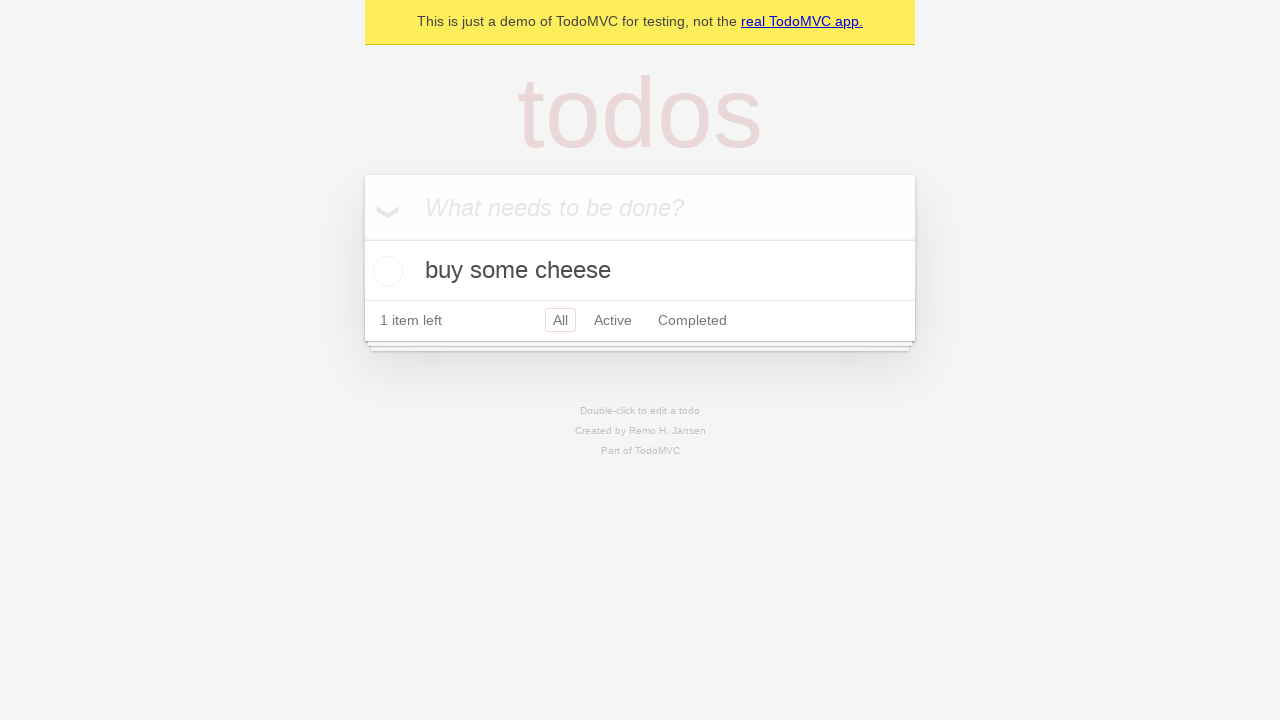

Footer section became visible
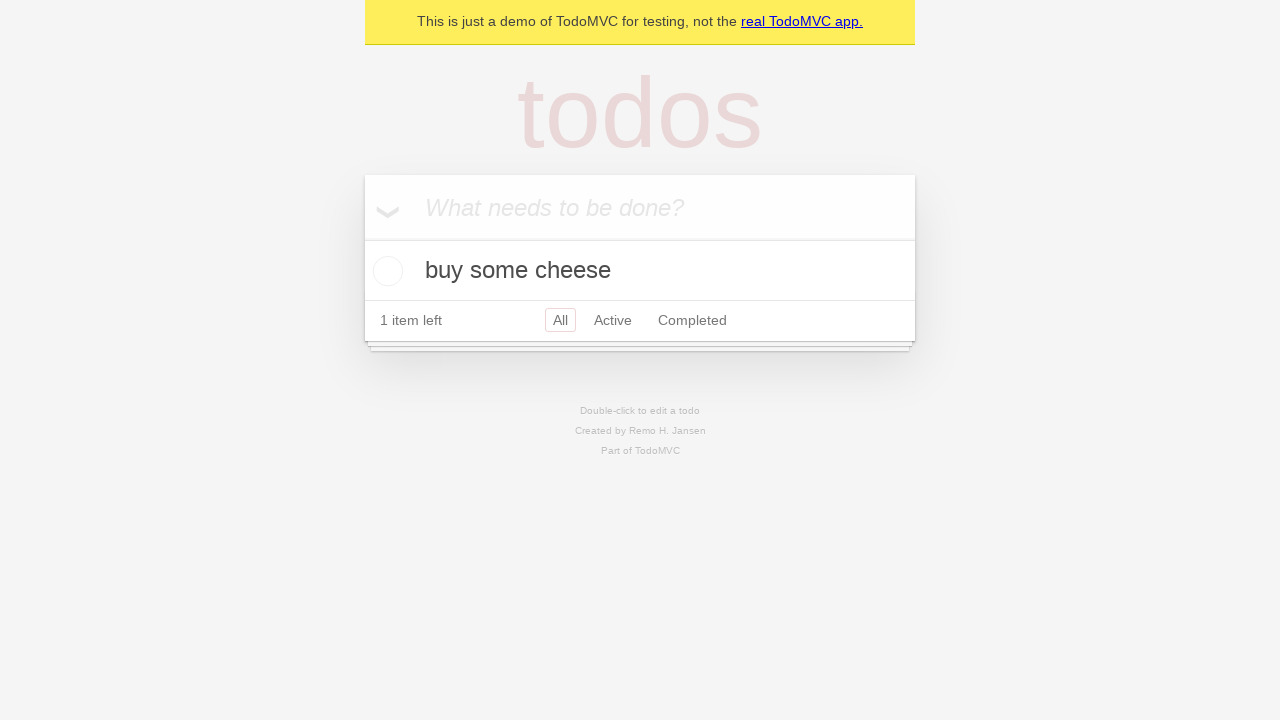

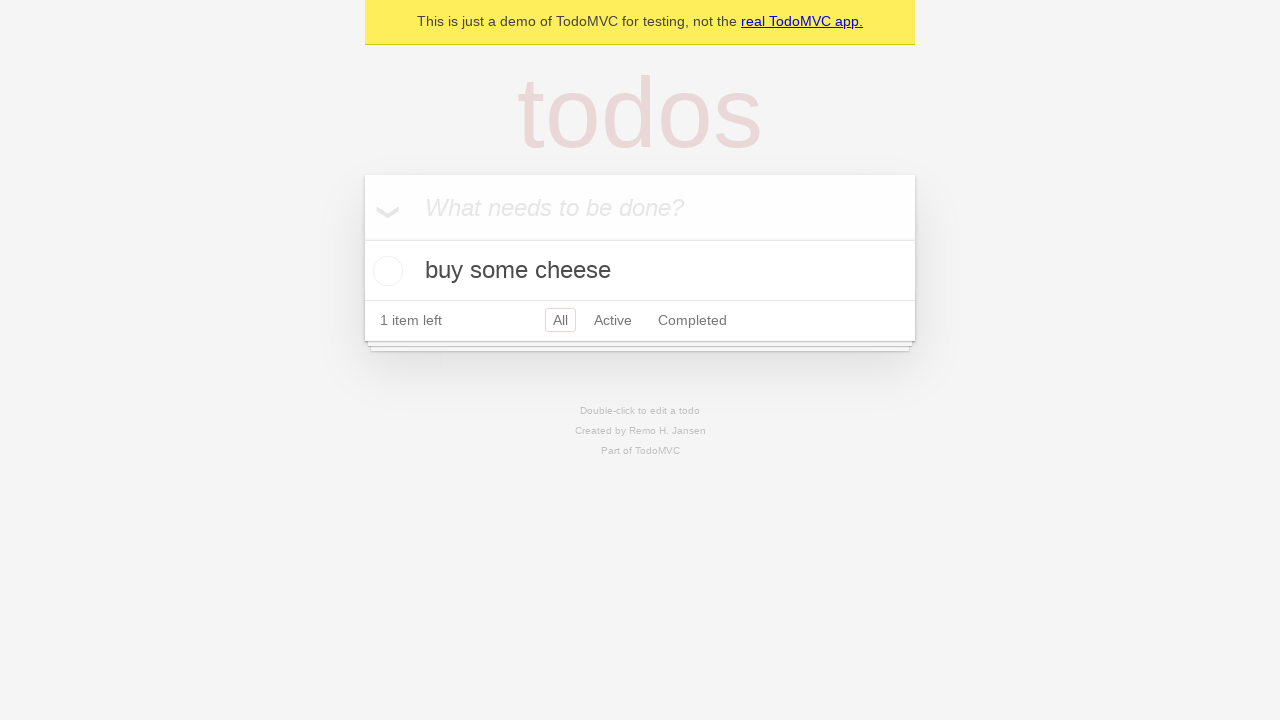